Tests the WIPO patent information search functionality by searching for a drug name, accepting terms, selecting a result, and navigating through patent details tabs.

Starting URL: https://patinformed.wipo.int/

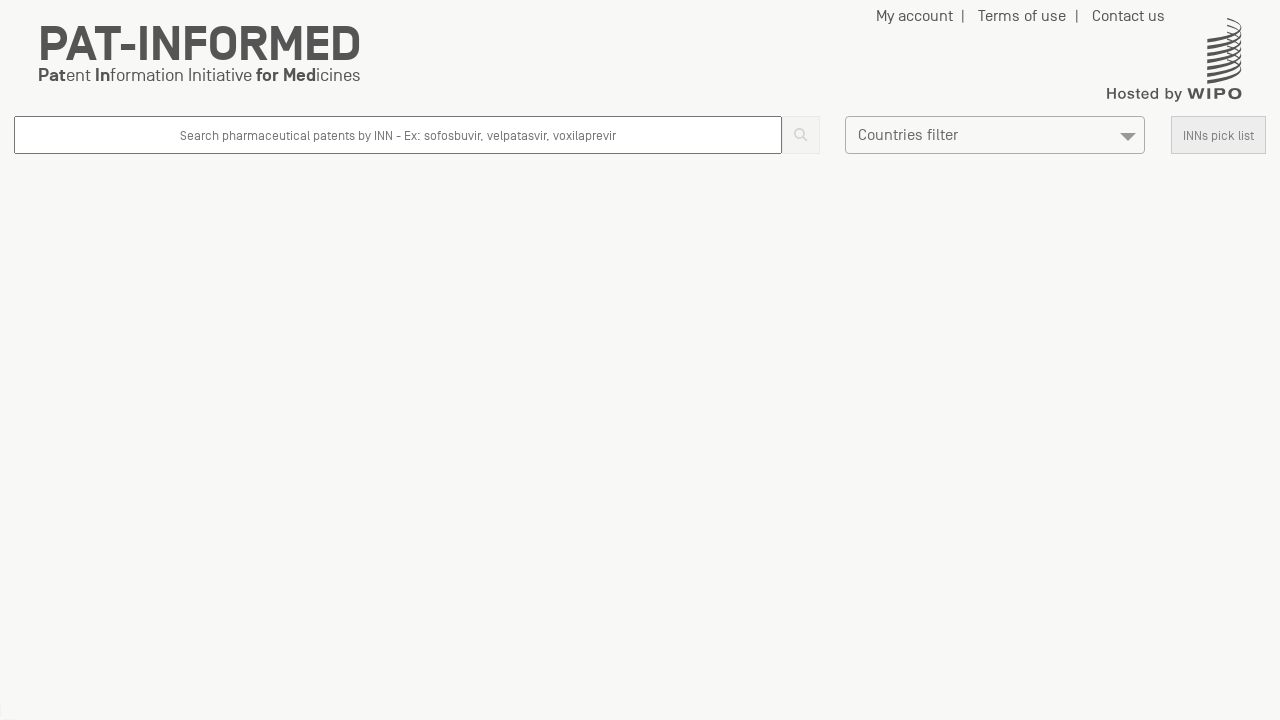

Filled search field with 'tigecycline' on input.searchField
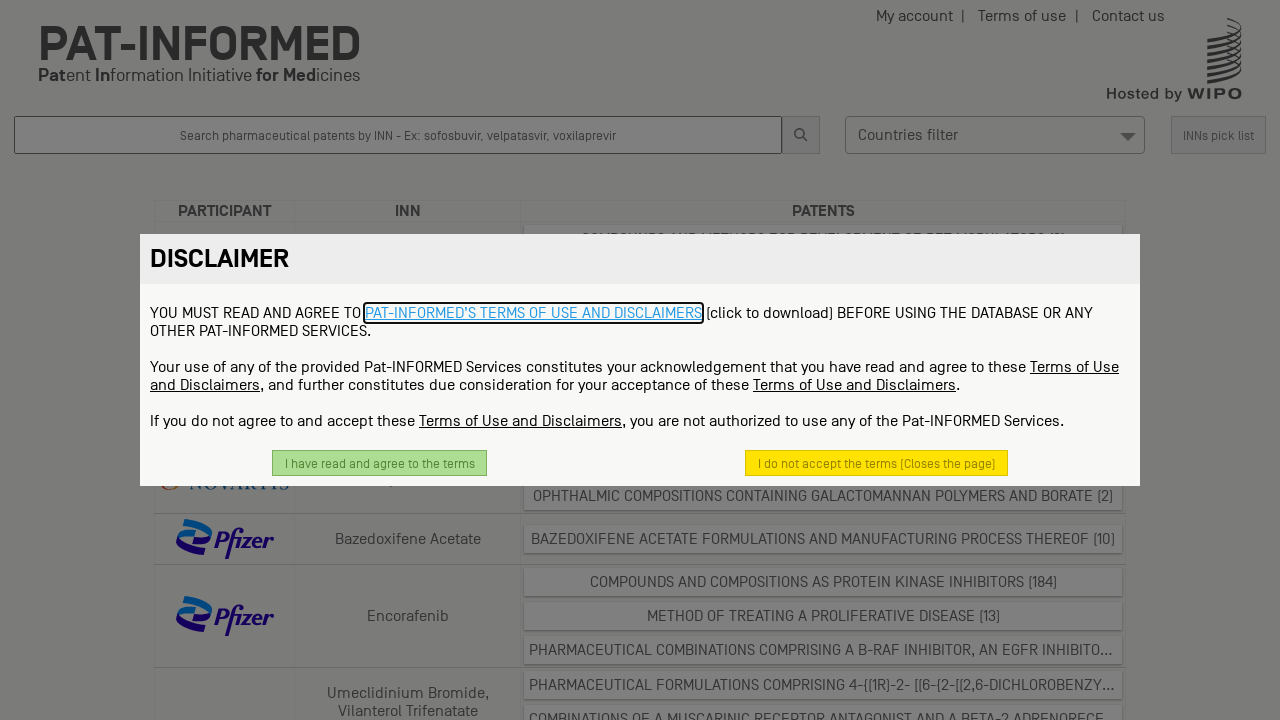

Clicked 'I have read and agree to the terms' button to accept terms of service at (380, 463) on button:text('I have read and agree to the terms')
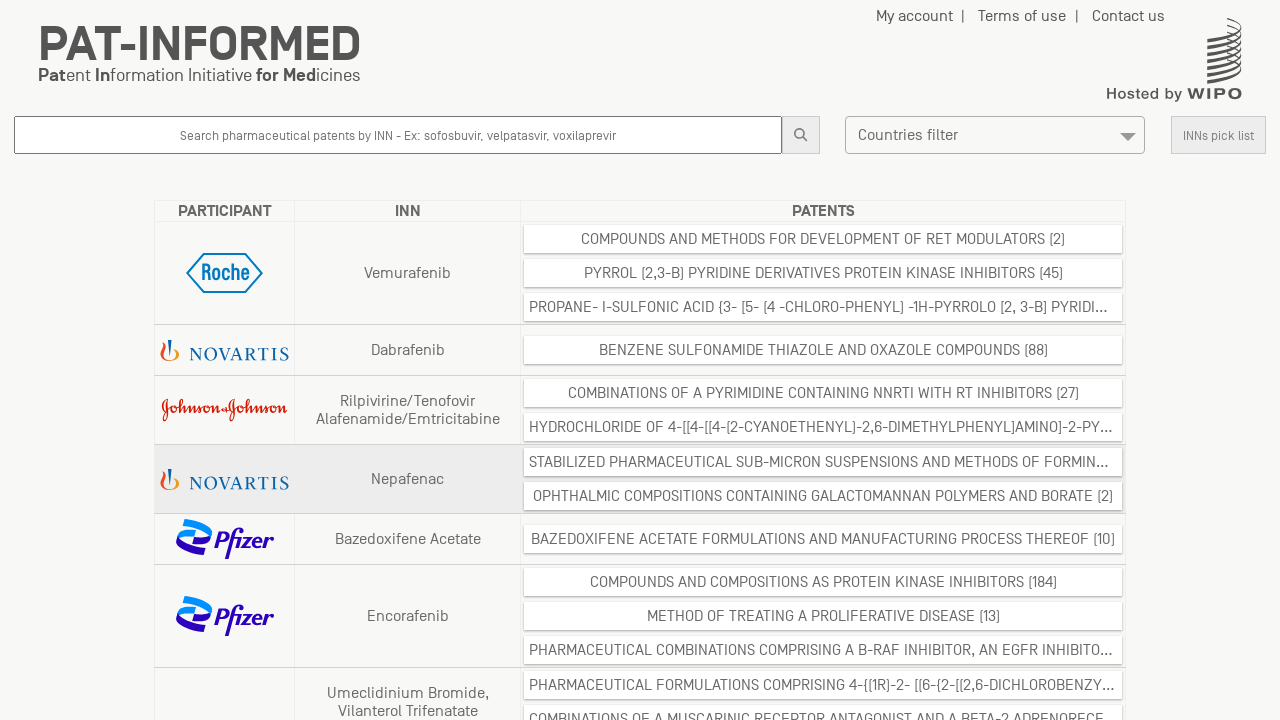

Search results associations loaded
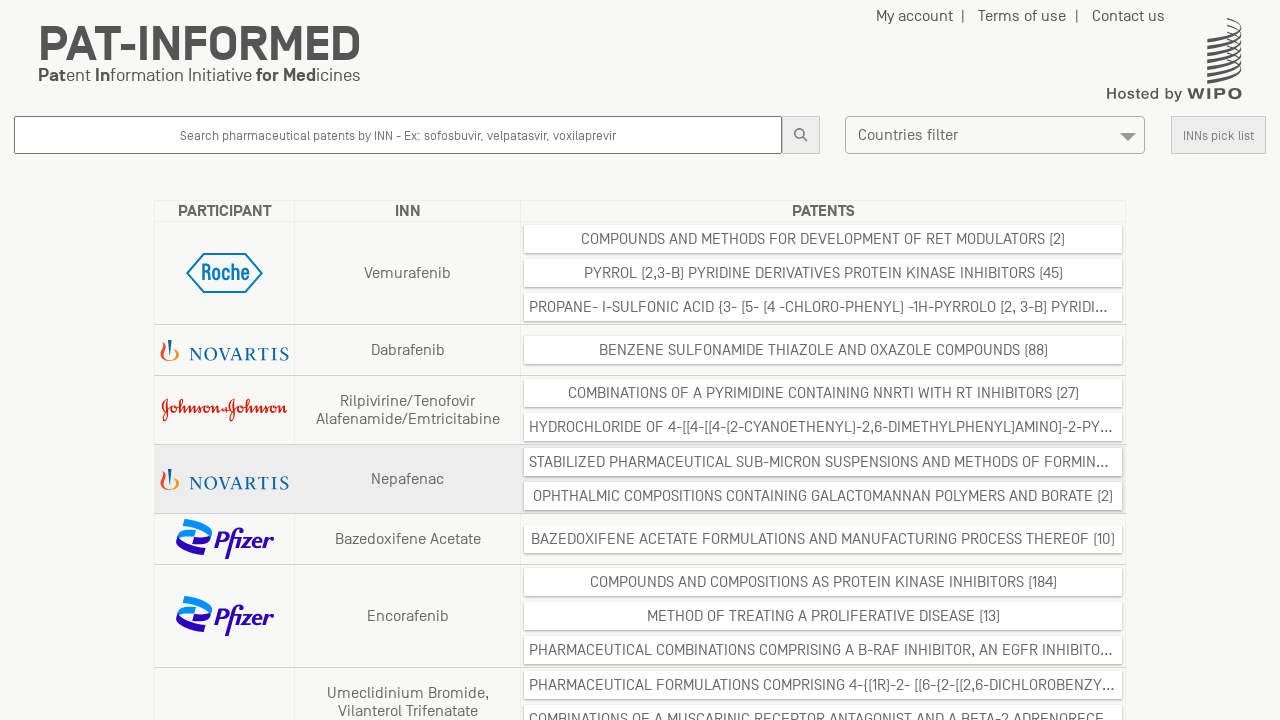

Clicked first association result from search results at (823, 239) on ul.associations.flex.column li:first-child
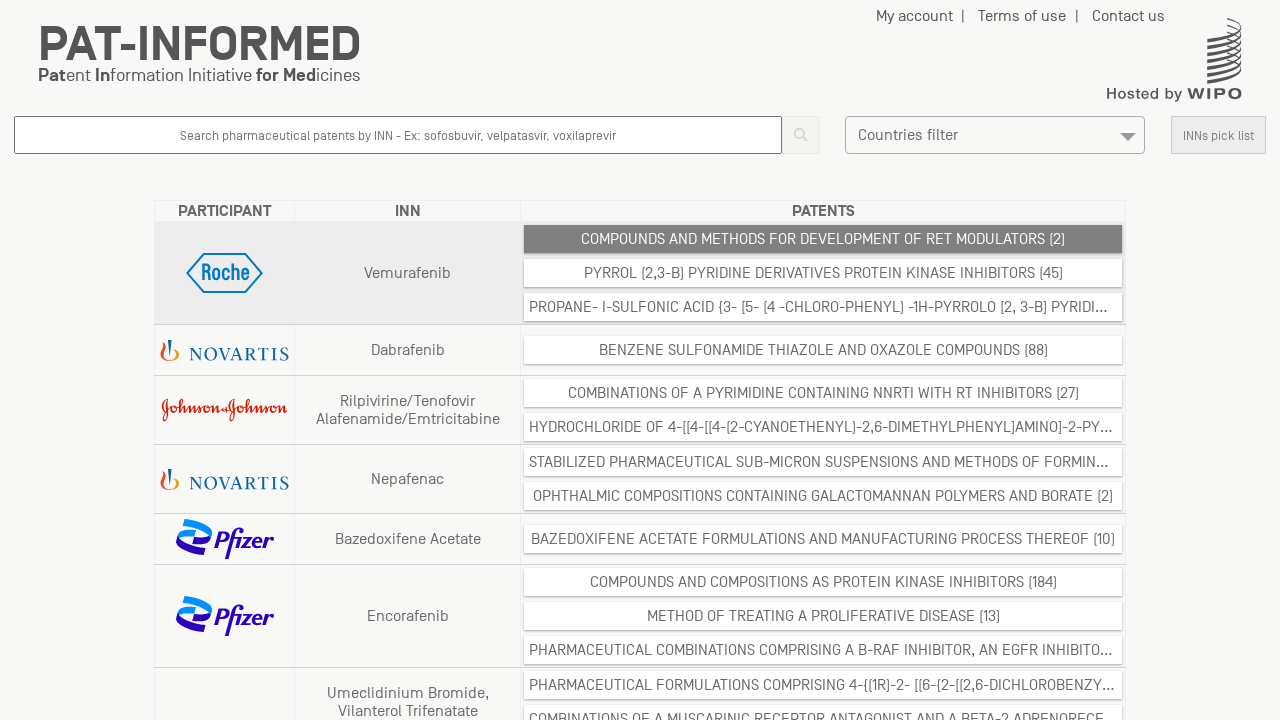

Patent details table loaded
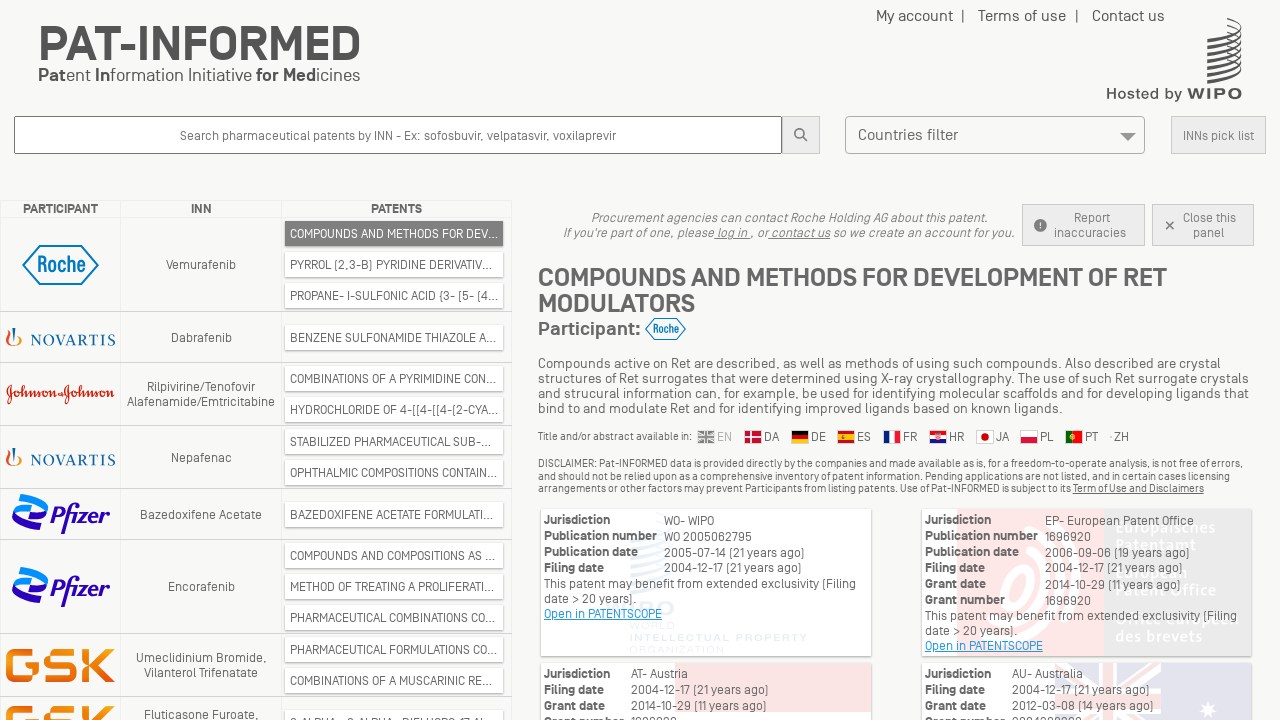

Clicked second association tab to view jurisdiction and publication data at (394, 264) on ul.associations.flex.column li:nth-child(2)
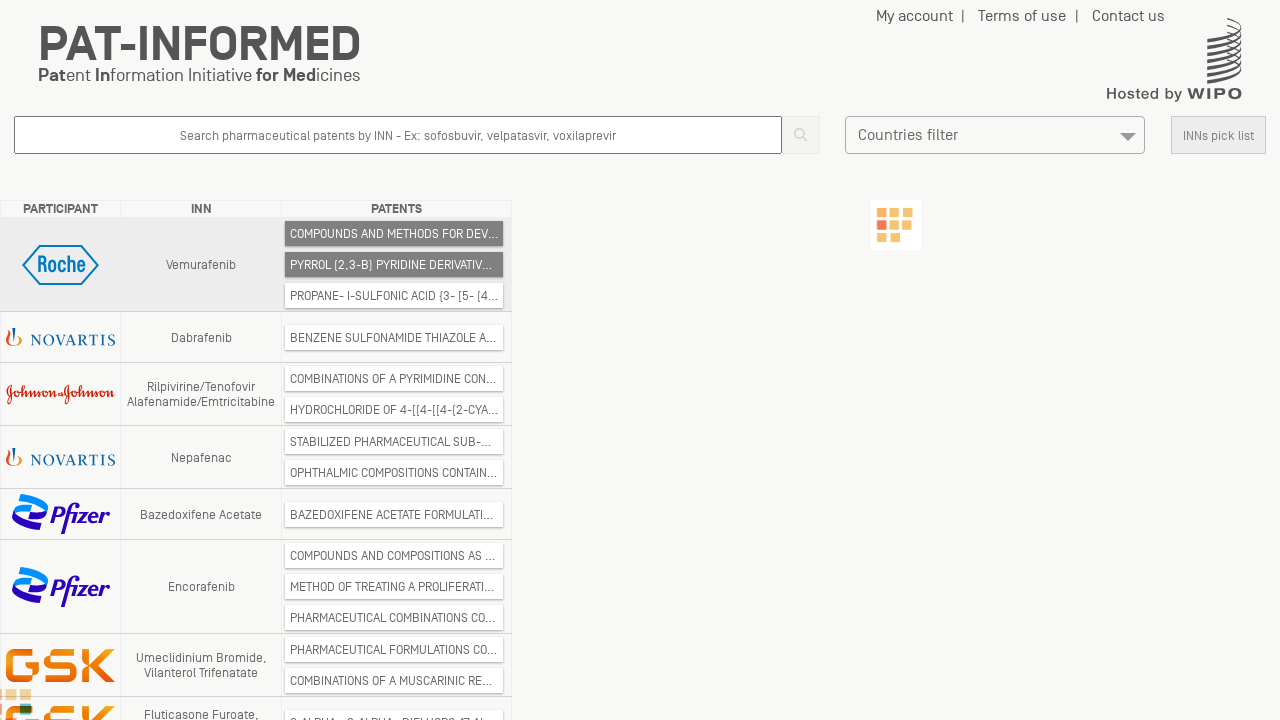

Results updated after clicking second association tab
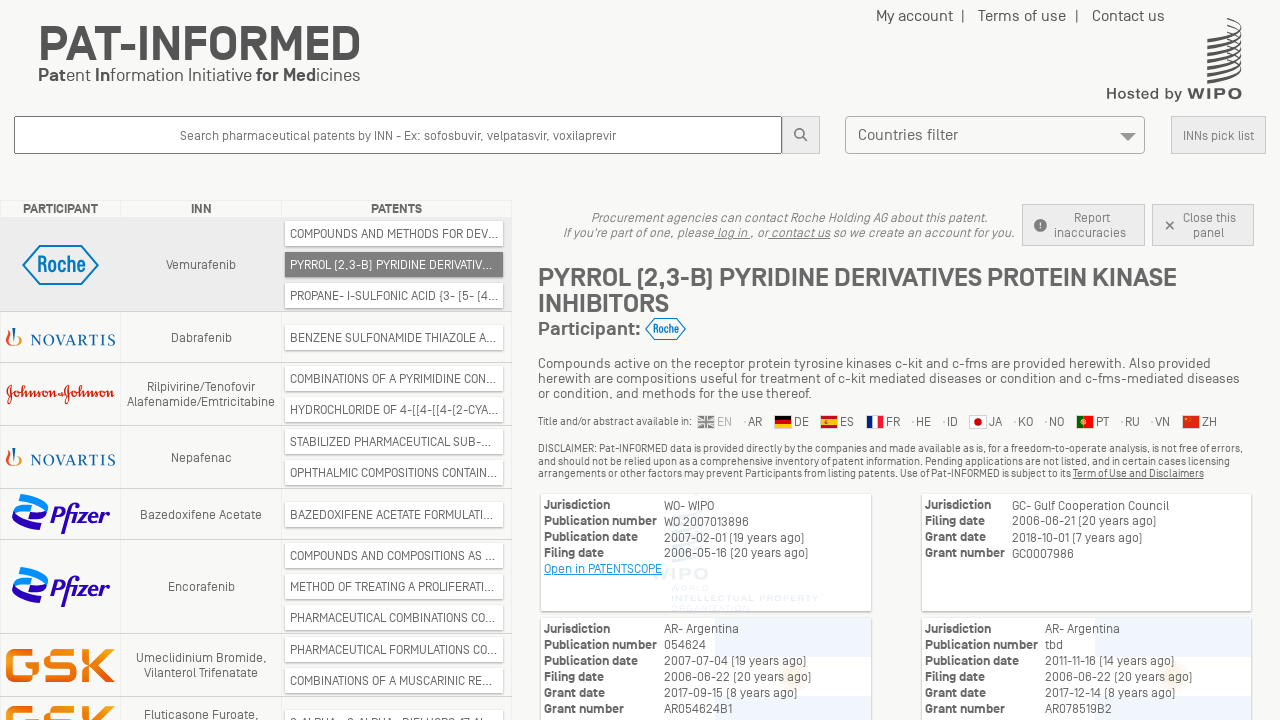

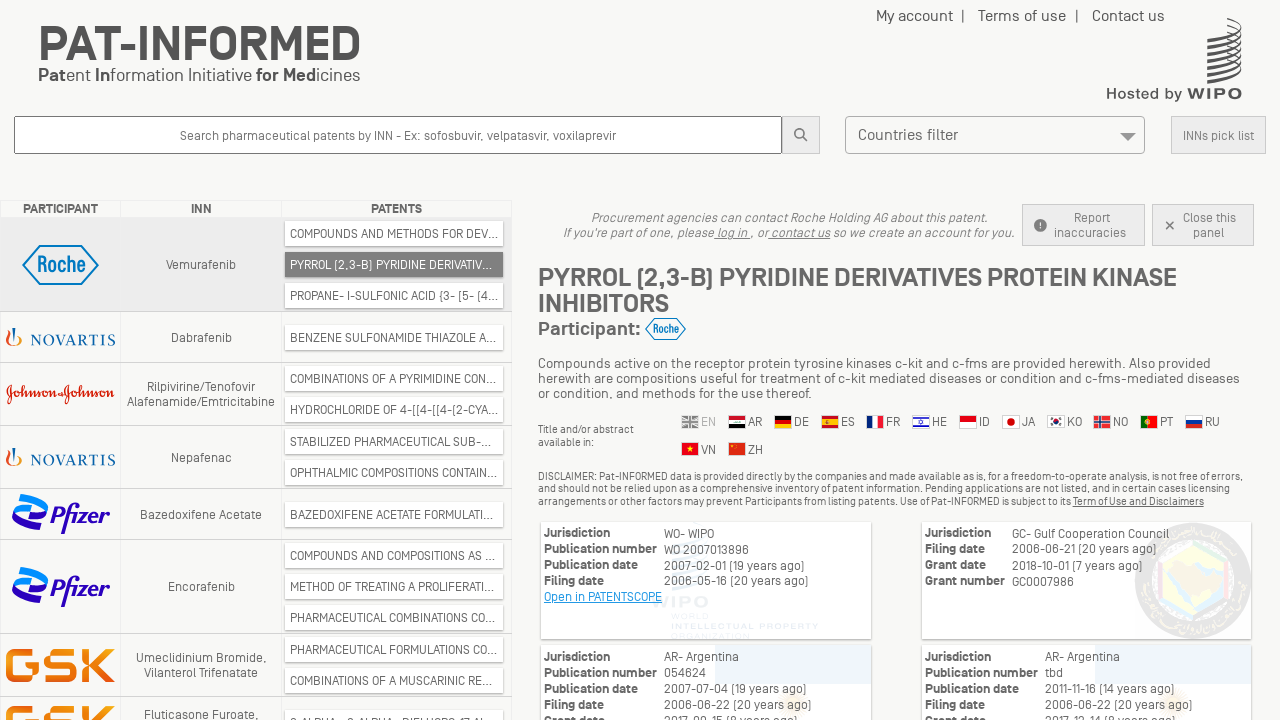